Tests a registration form by filling in required fields (last name, email, first name) and submitting the form, then verifies successful registration by checking for a congratulations message.

Starting URL: http://suninjuly.github.io/registration1.html

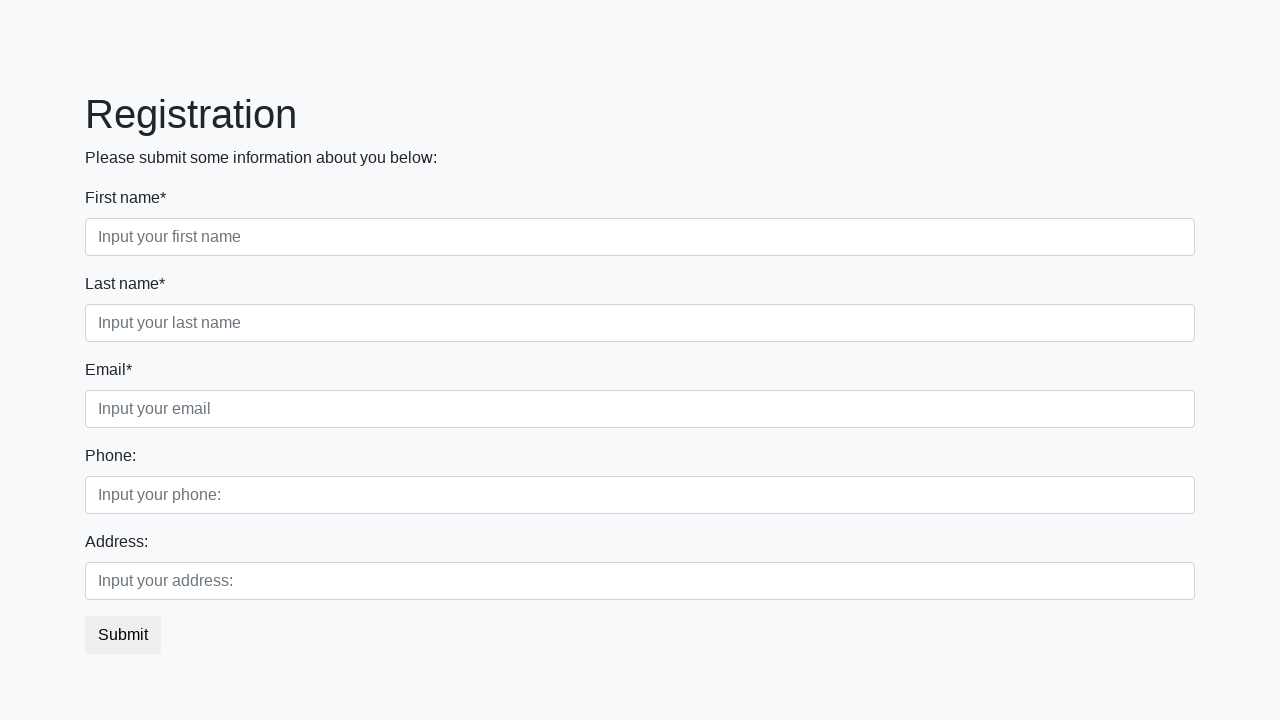

Filled last name field with 'Petrov' on [placeholder='Input your last name']
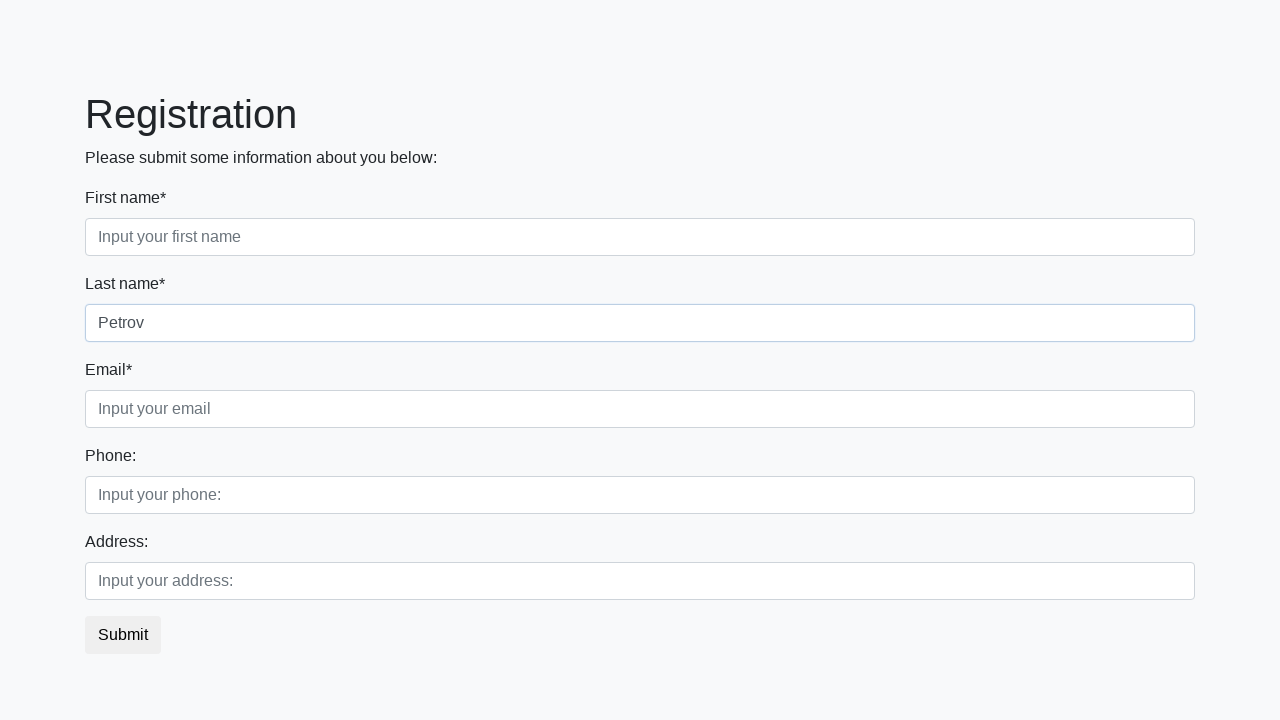

Filled email field with 'ivan.petrov@example.com' on [placeholder='Input your email']
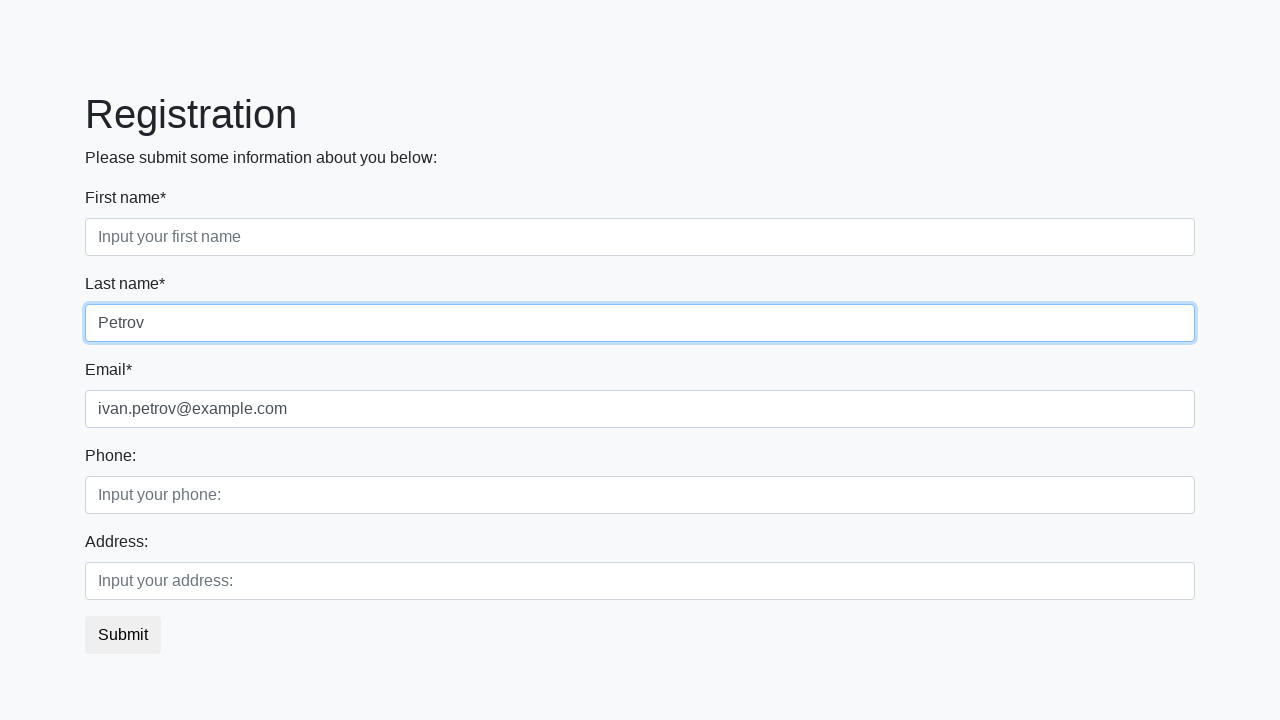

Filled first name field with 'Ivan' on [placeholder='Input your first name']
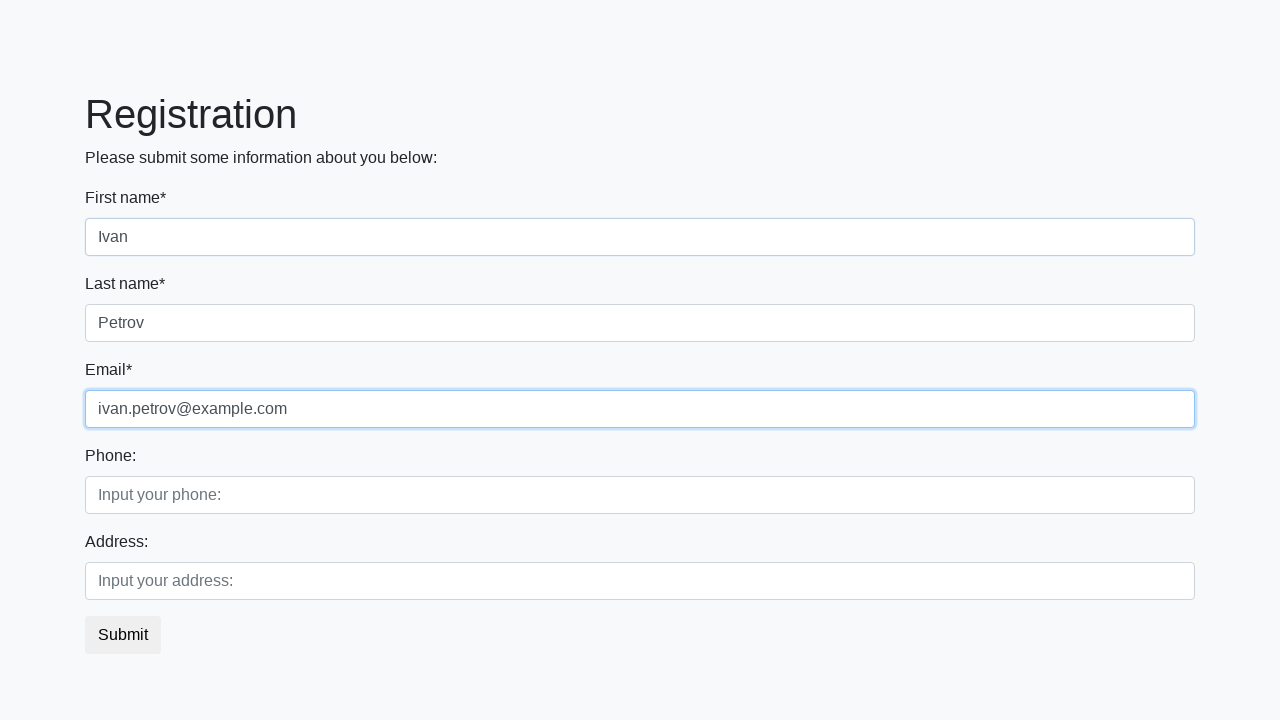

Clicked the submit button at (123, 635) on button.btn
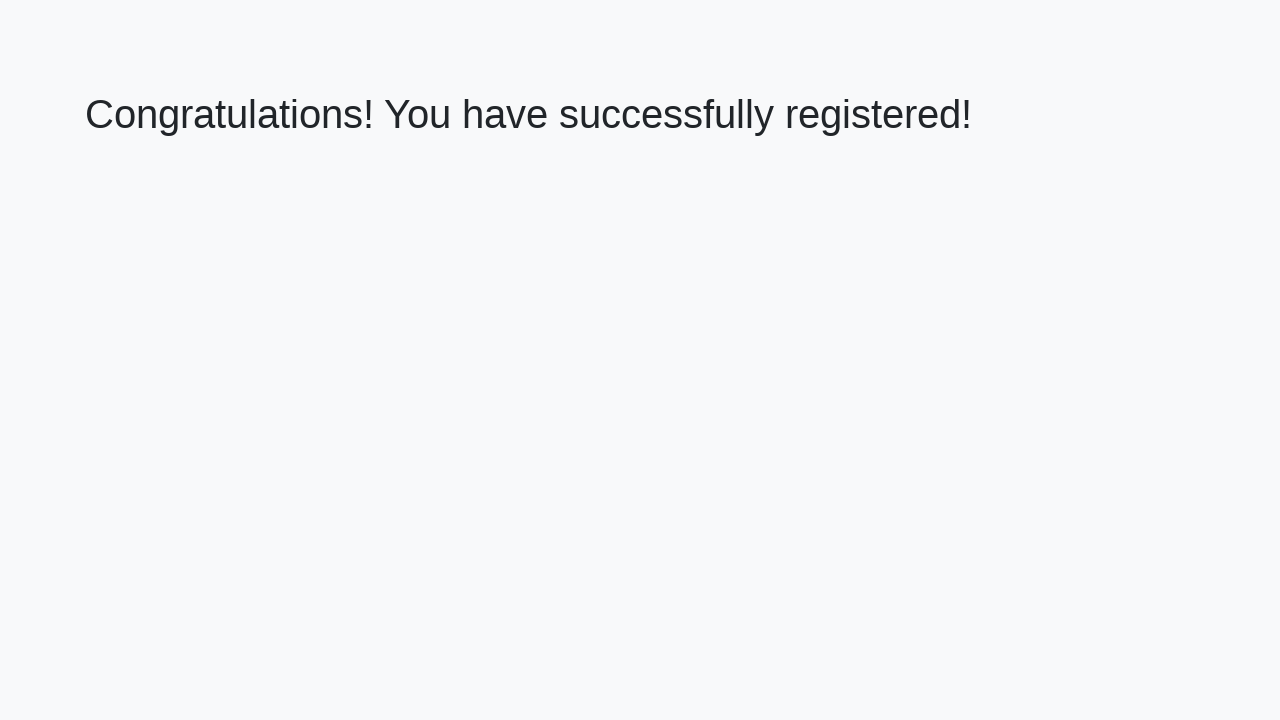

Success message (h1) appeared on the page
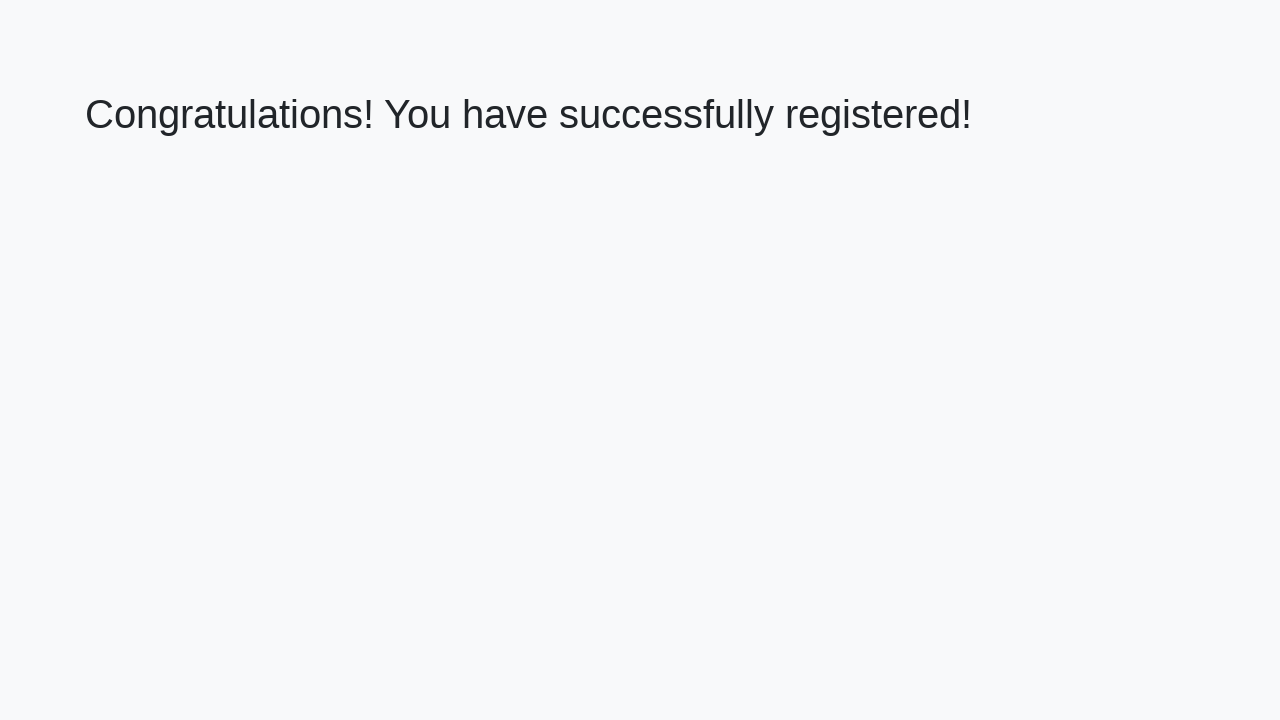

Verified congratulations message confirms successful registration
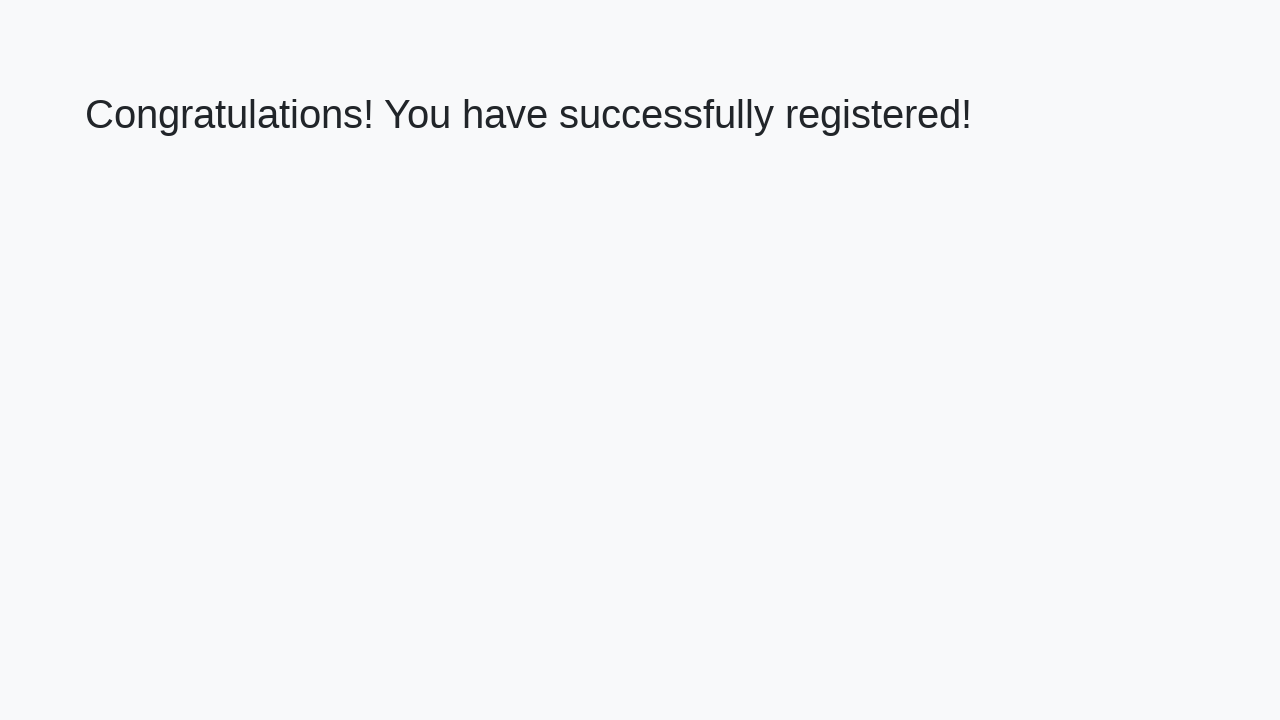

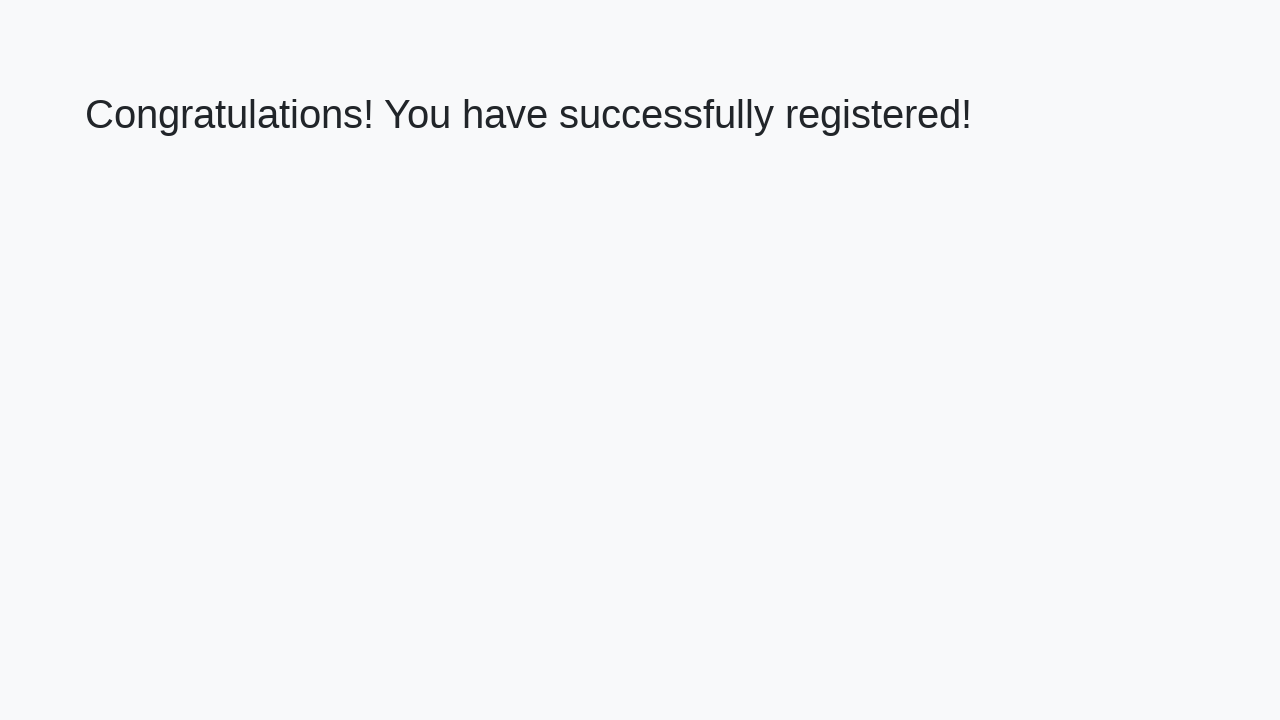